Tests that the text input field clears after adding a todo item

Starting URL: https://demo.playwright.dev/todomvc

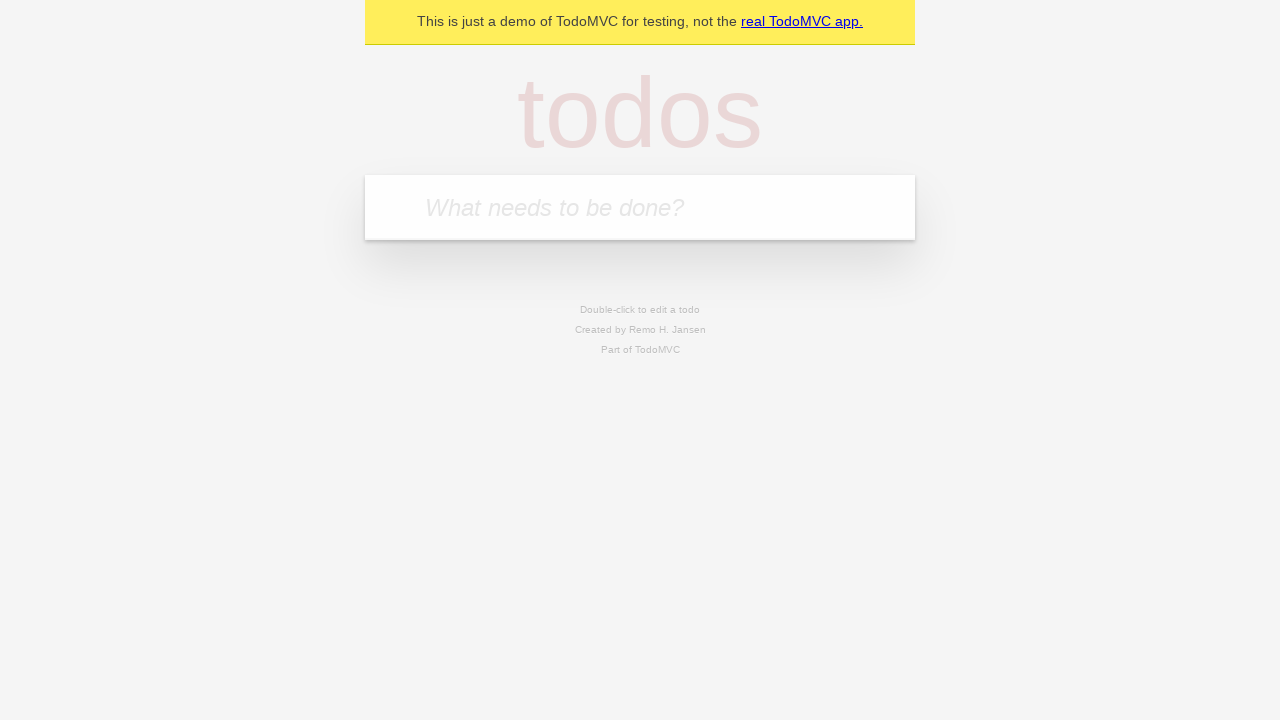

Navigated to TodoMVC demo page
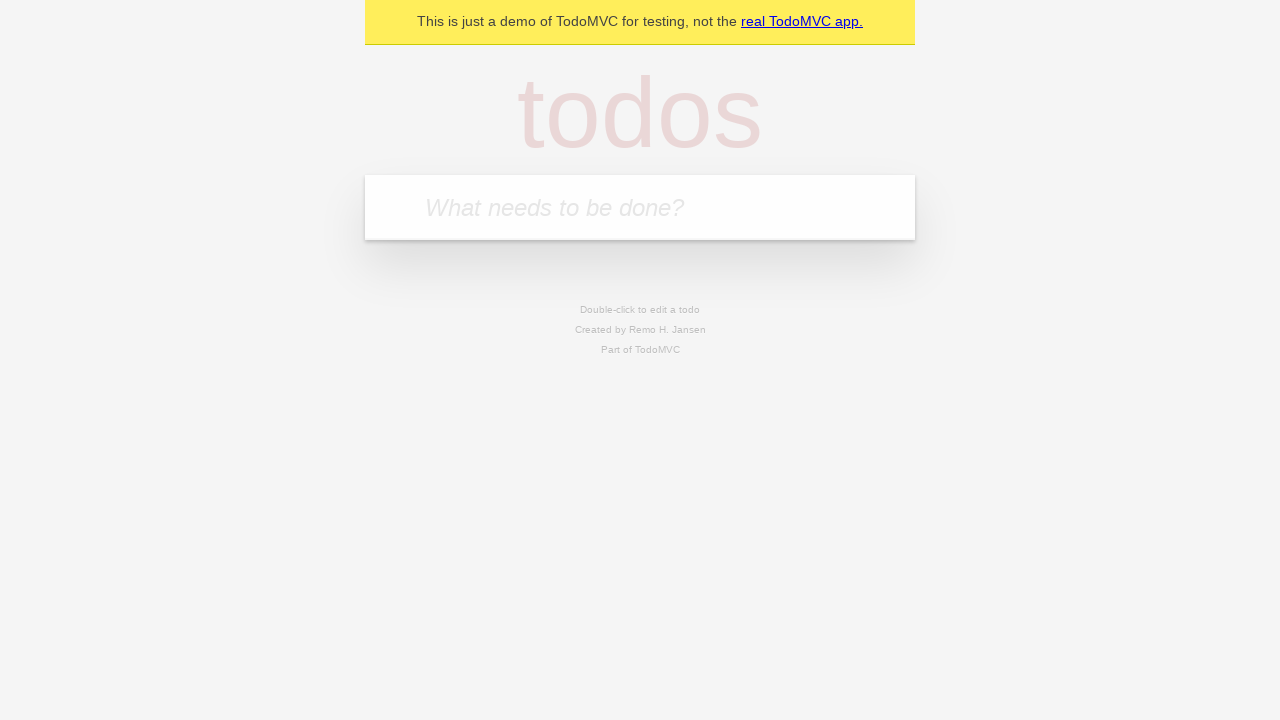

Located the text input field
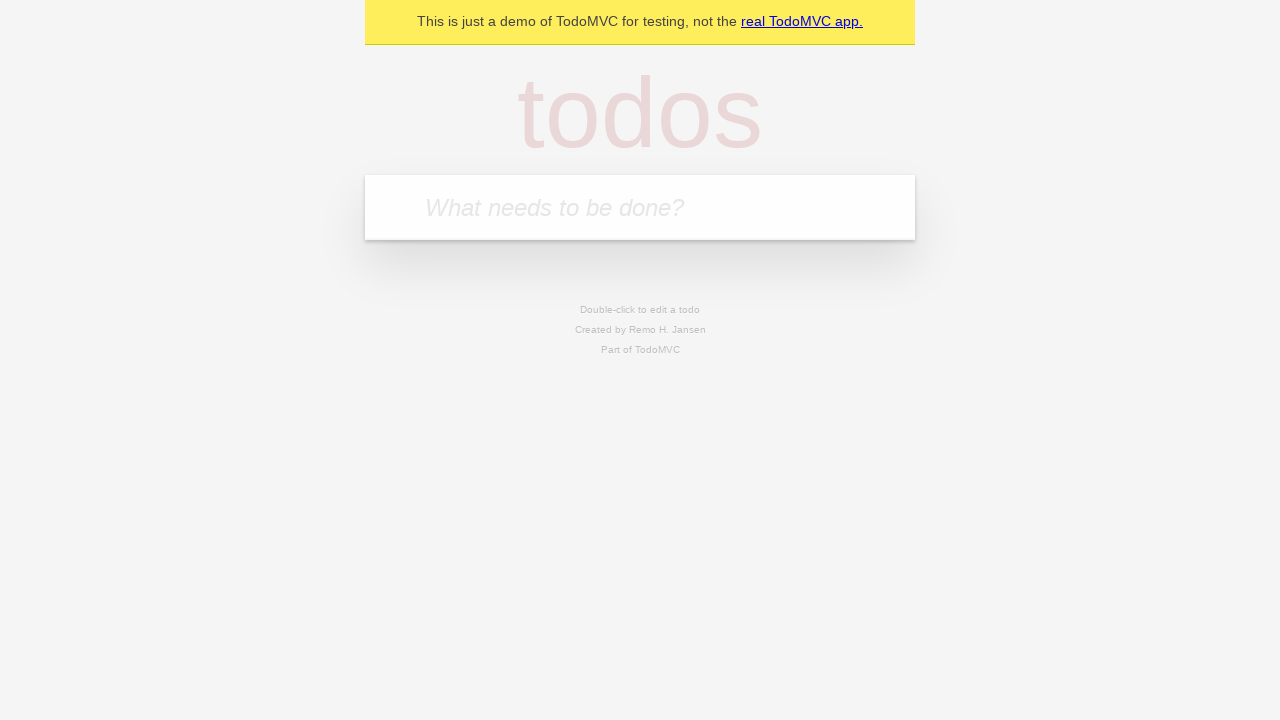

Filled input field with 'buy some cheese' on internal:attr=[placeholder="What needs to be done?"i]
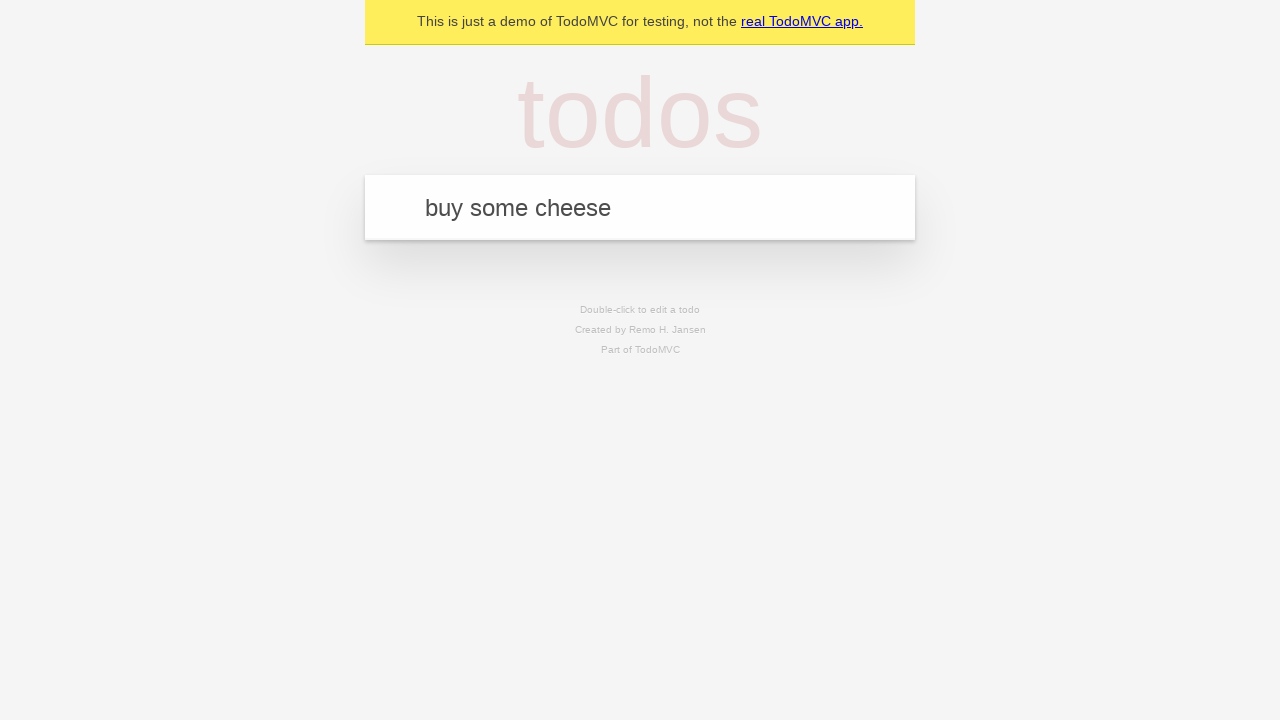

Pressed Enter to add the todo item on internal:attr=[placeholder="What needs to be done?"i]
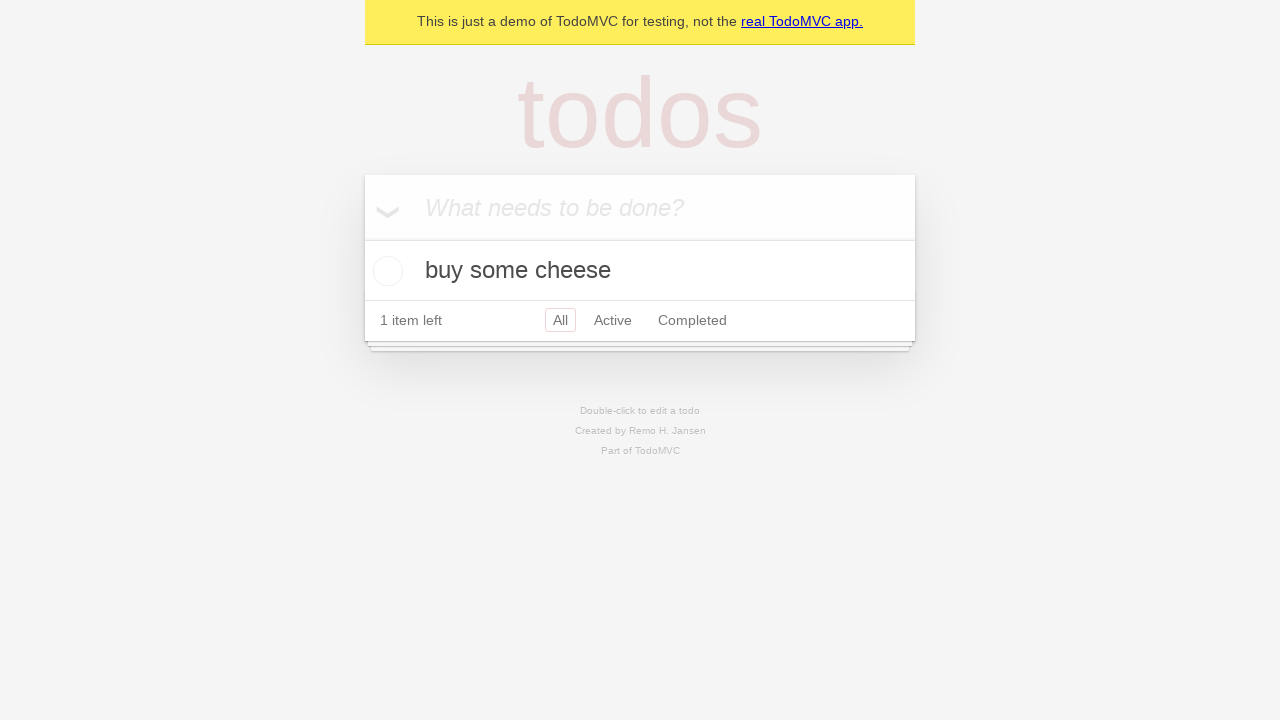

Todo item appeared in the list
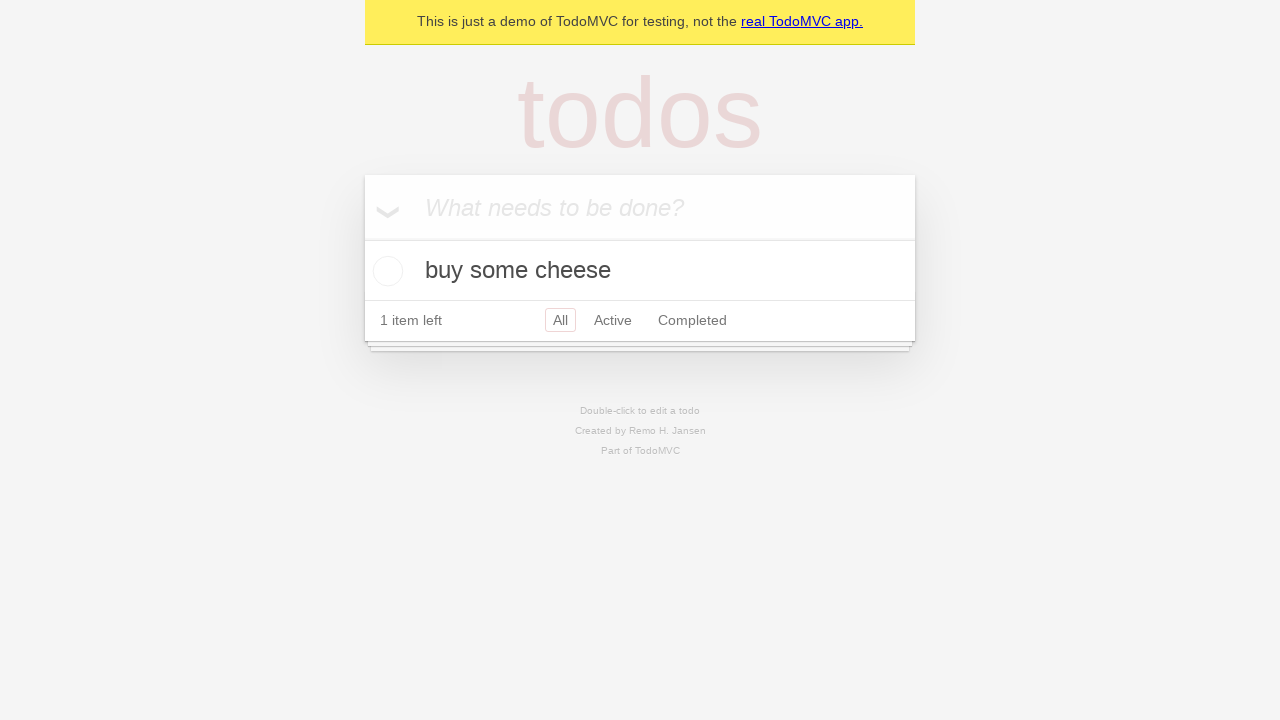

Verified that the text input field is now empty
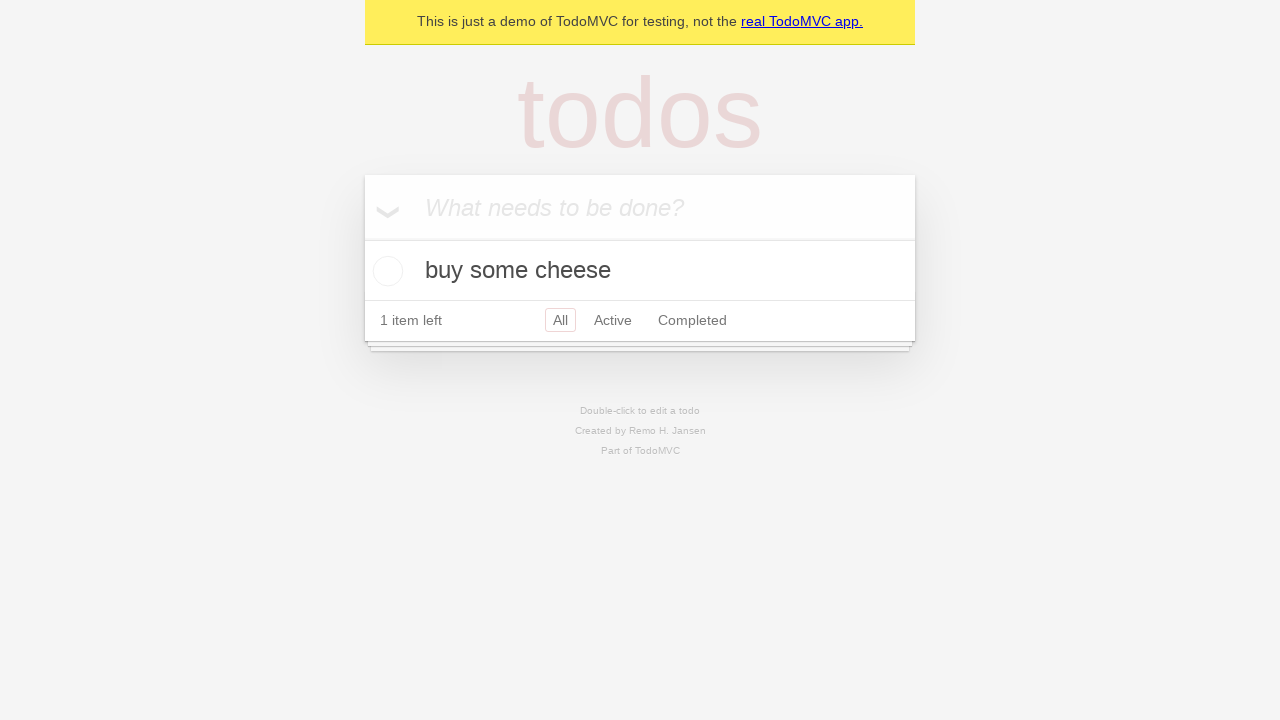

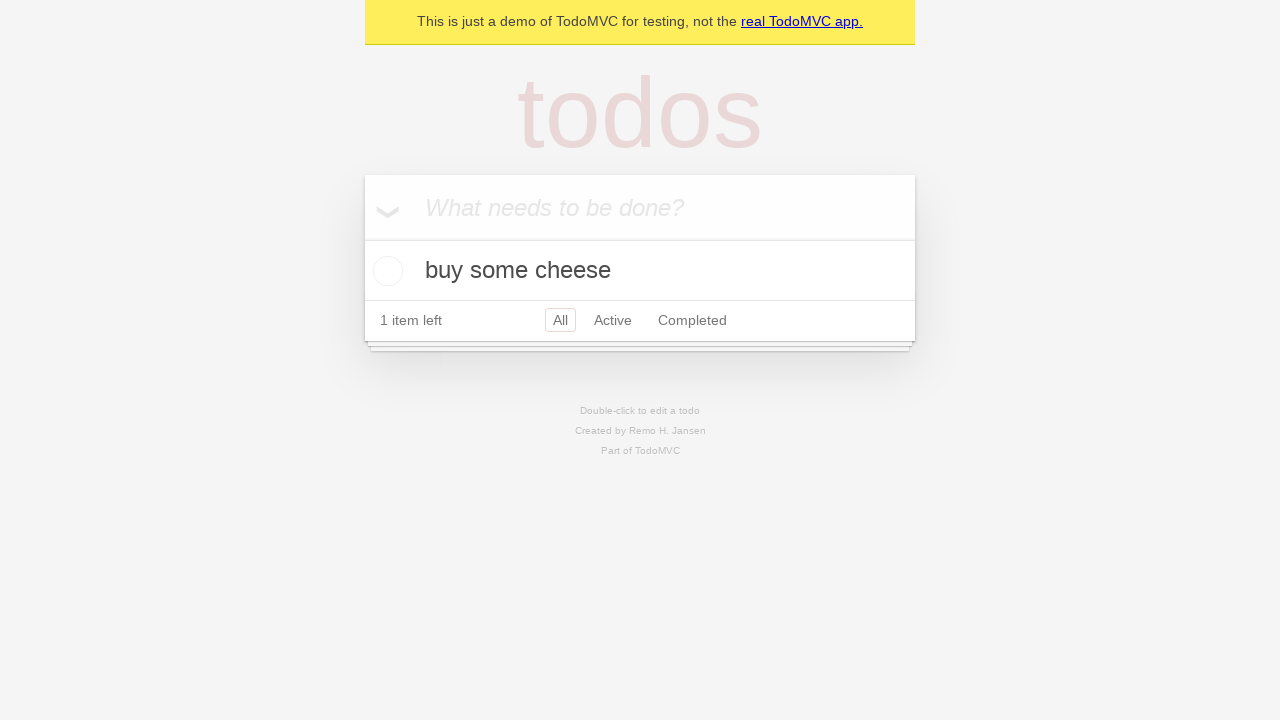